Closes a modal window dialog and retrieves text content from the main page

Starting URL: http://the-internet.herokuapp.com/entry_ad

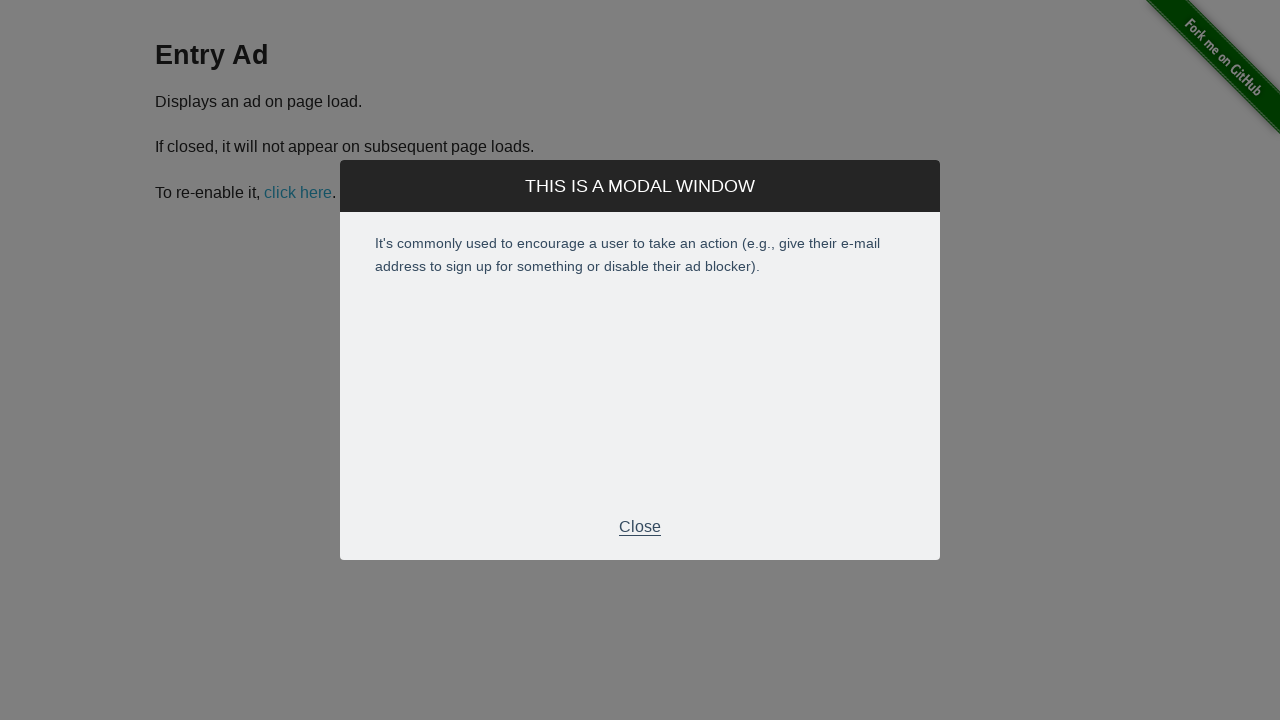

Modal window appeared and loaded
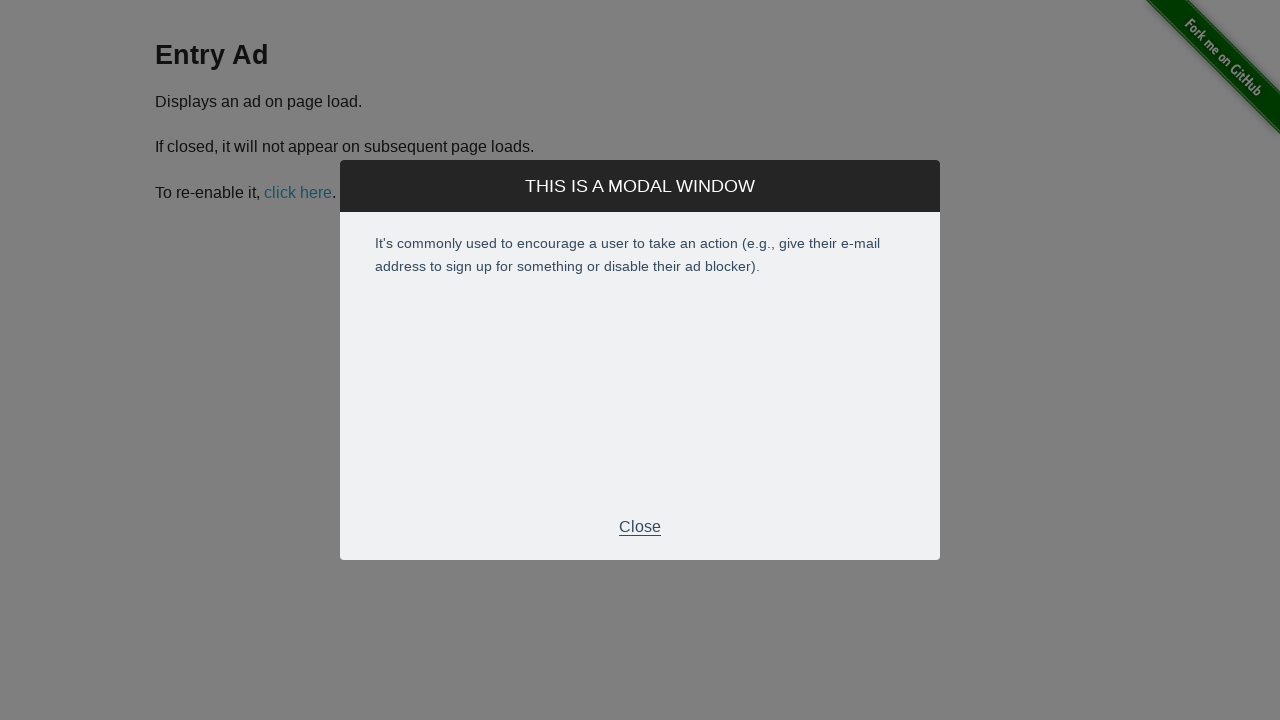

Clicked close button to dismiss modal window at (640, 527) on #modal > div.modal > div.modal-footer > p
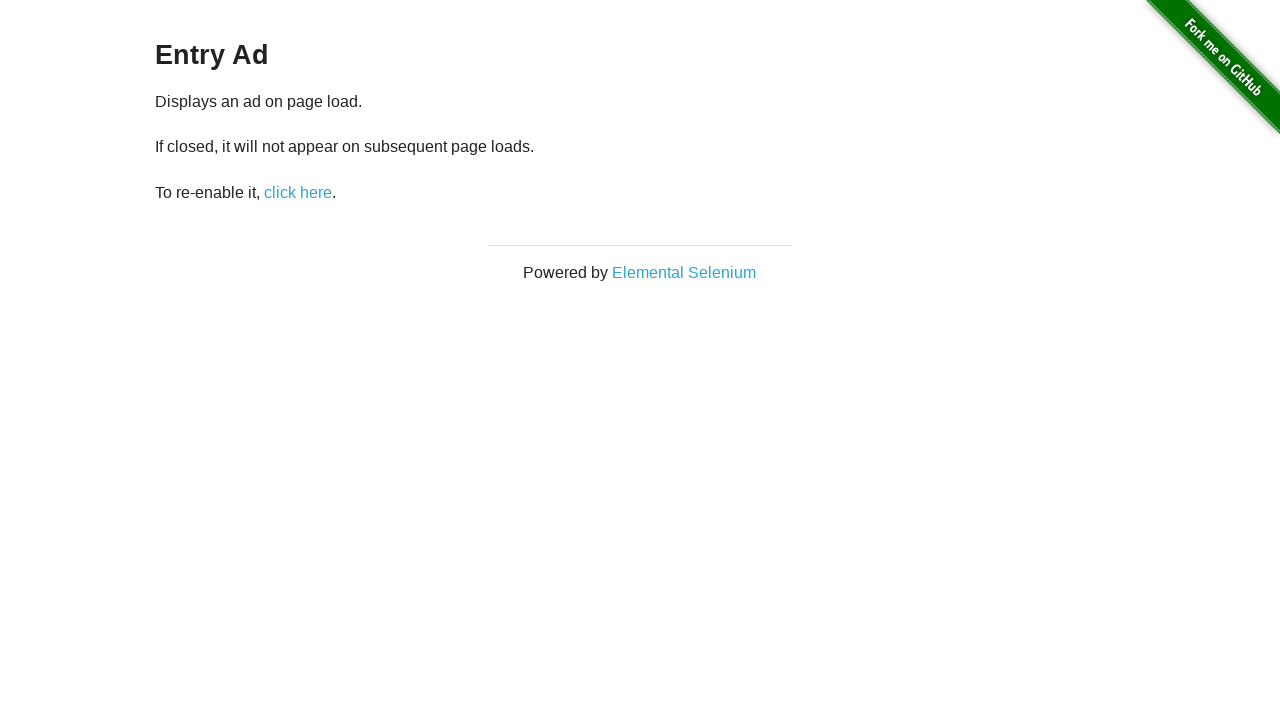

Retrieved text content from main page
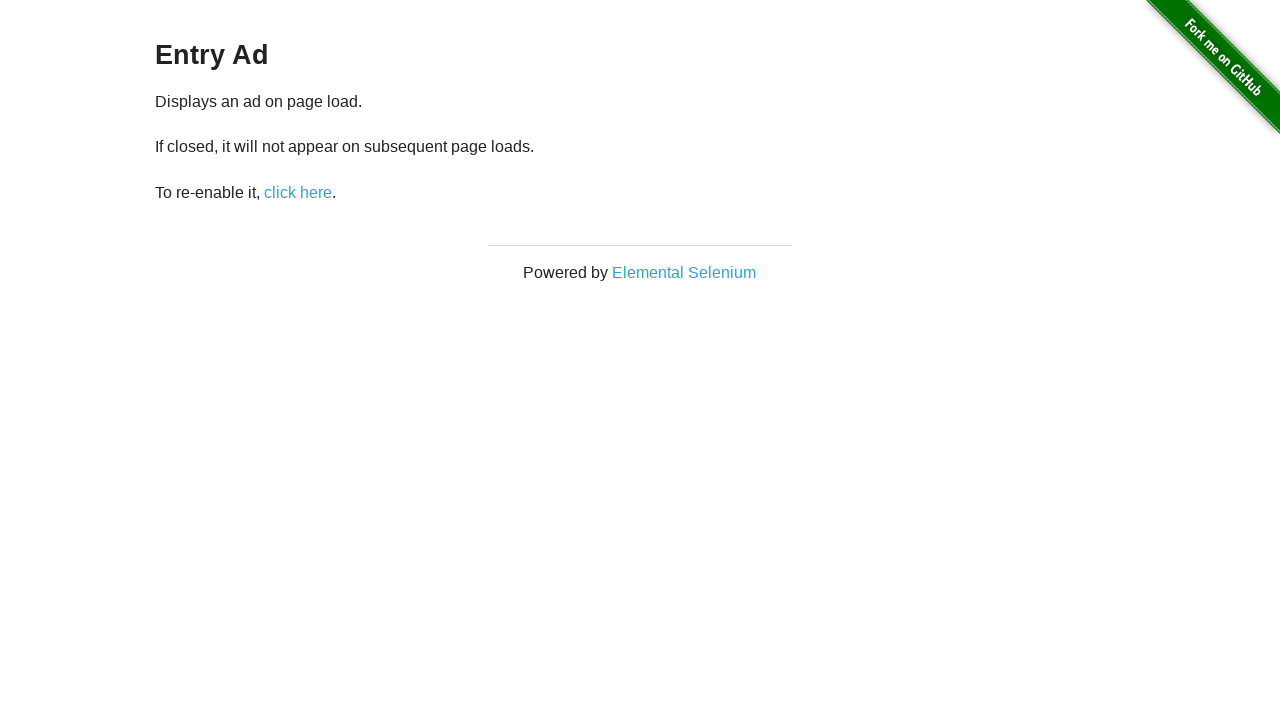

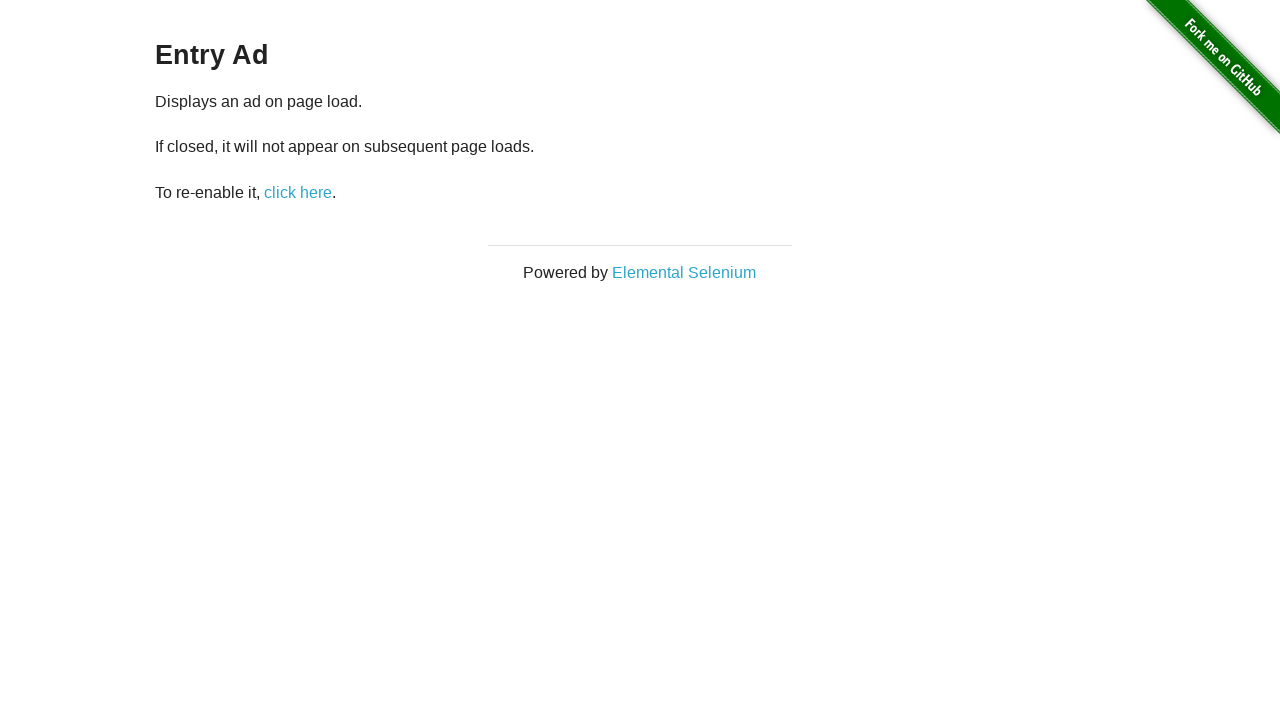